Tests un-marking todo items as complete by unchecking their checkboxes.

Starting URL: https://demo.playwright.dev/todomvc

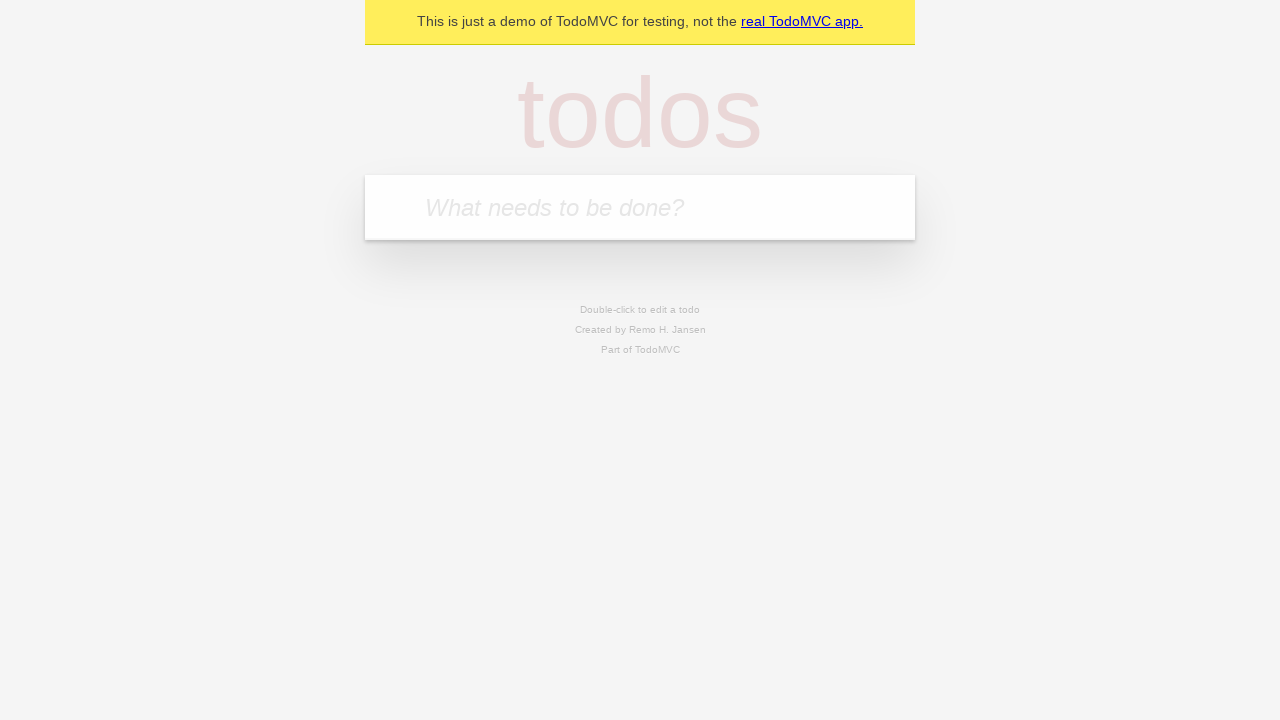

Filled todo input with 'buy some cheese' on internal:attr=[placeholder="What needs to be done?"i]
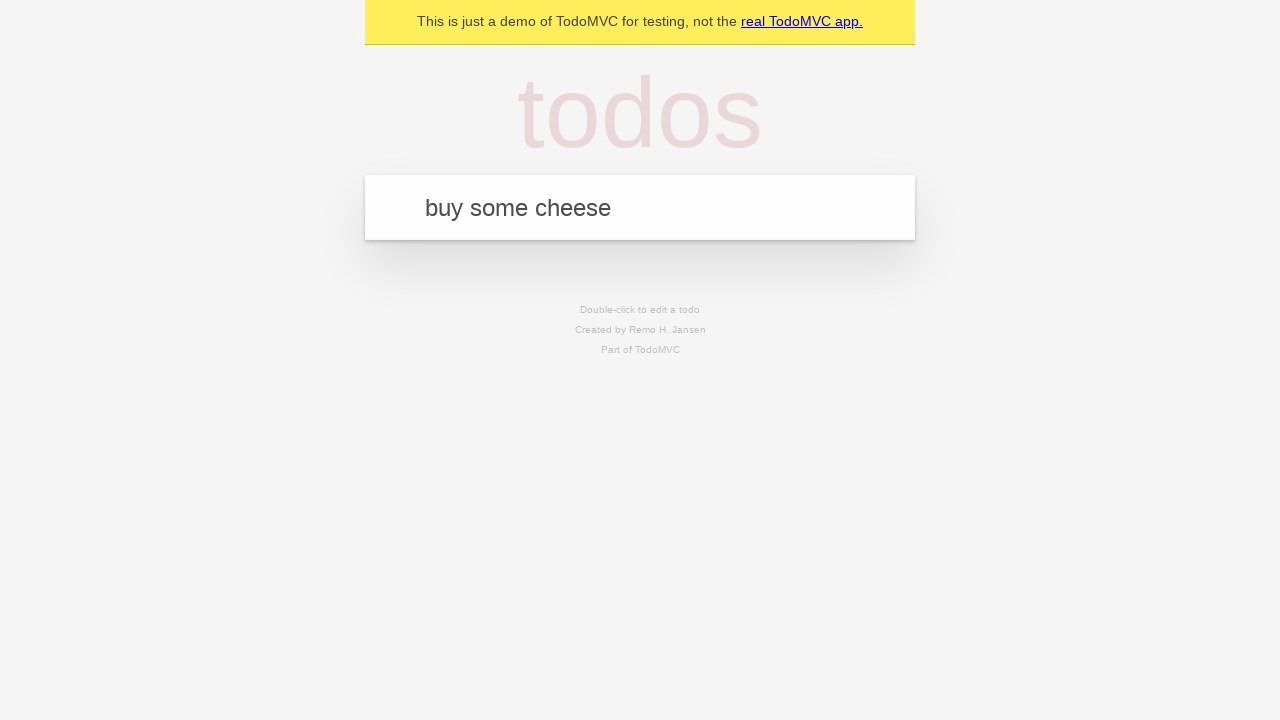

Pressed Enter to create todo item 'buy some cheese' on internal:attr=[placeholder="What needs to be done?"i]
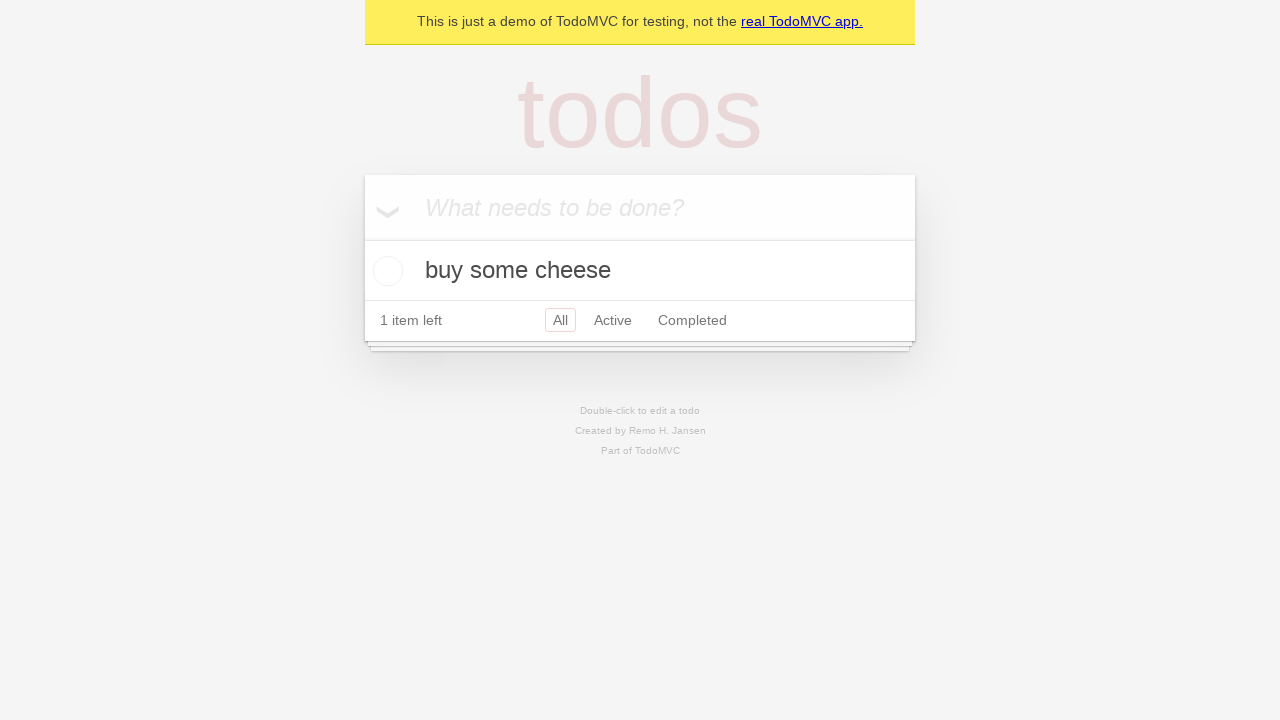

Filled todo input with 'feed the cat' on internal:attr=[placeholder="What needs to be done?"i]
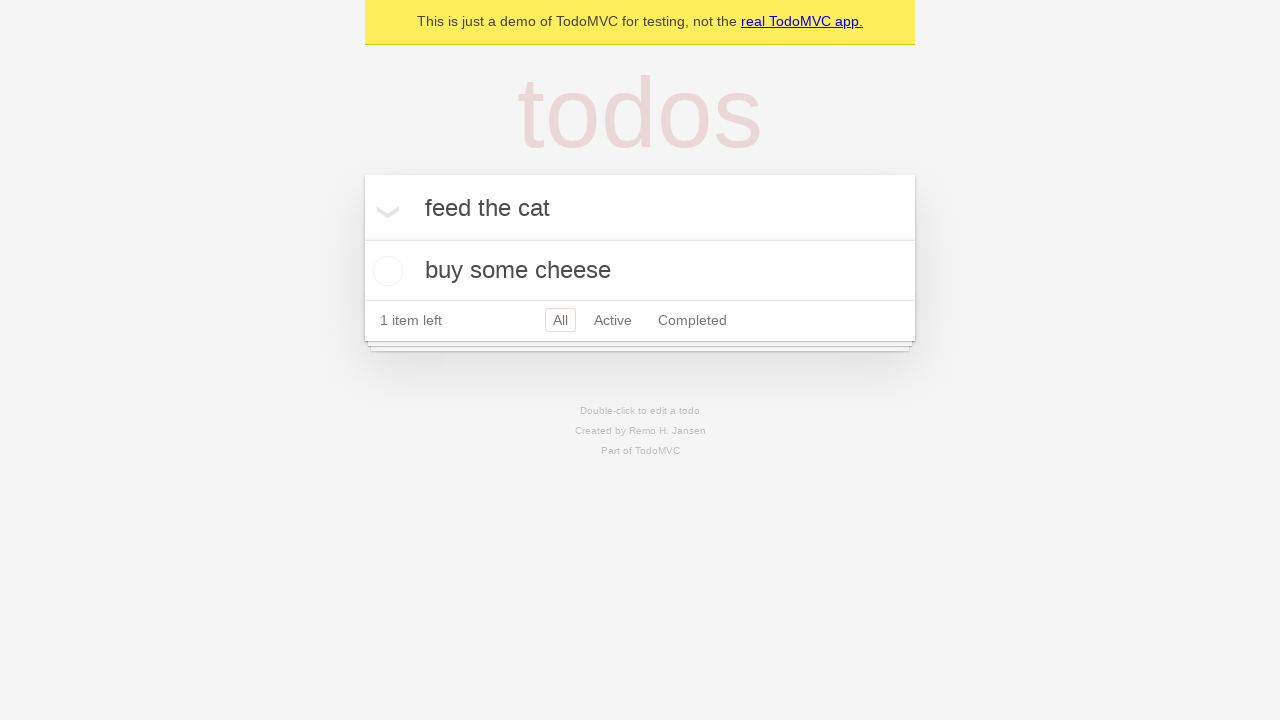

Pressed Enter to create todo item 'feed the cat' on internal:attr=[placeholder="What needs to be done?"i]
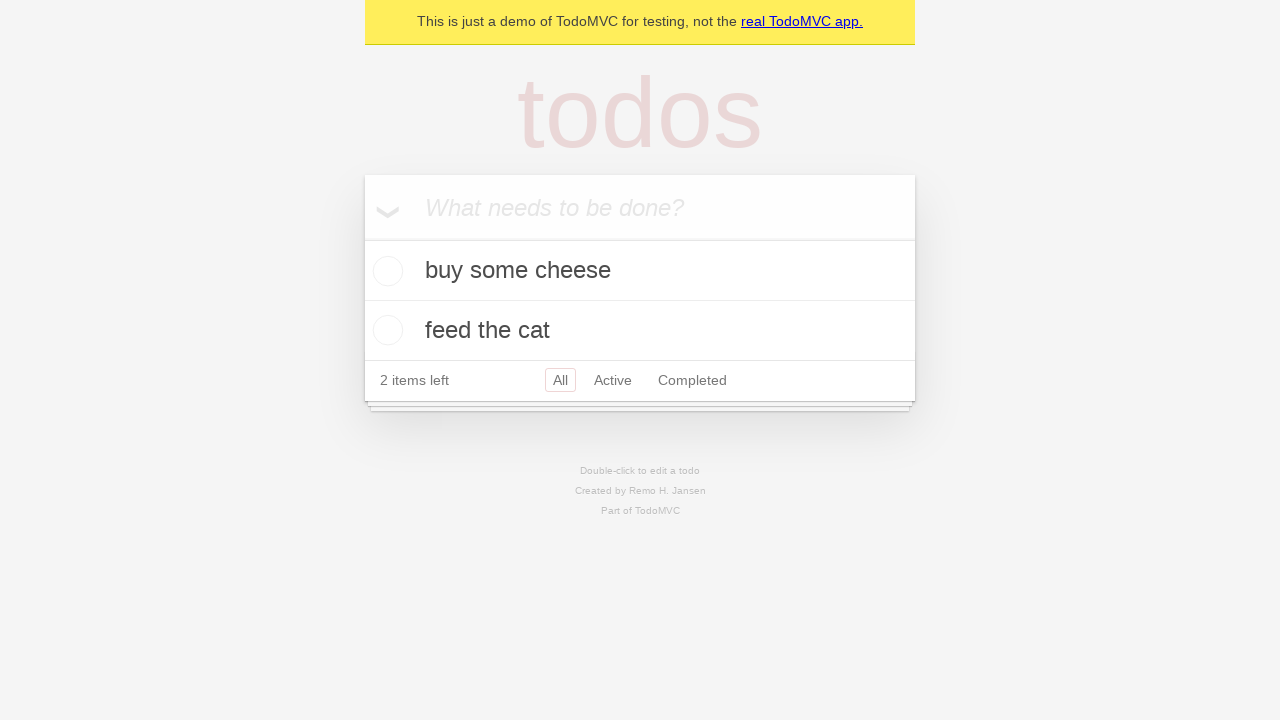

Waited for both todo items to load
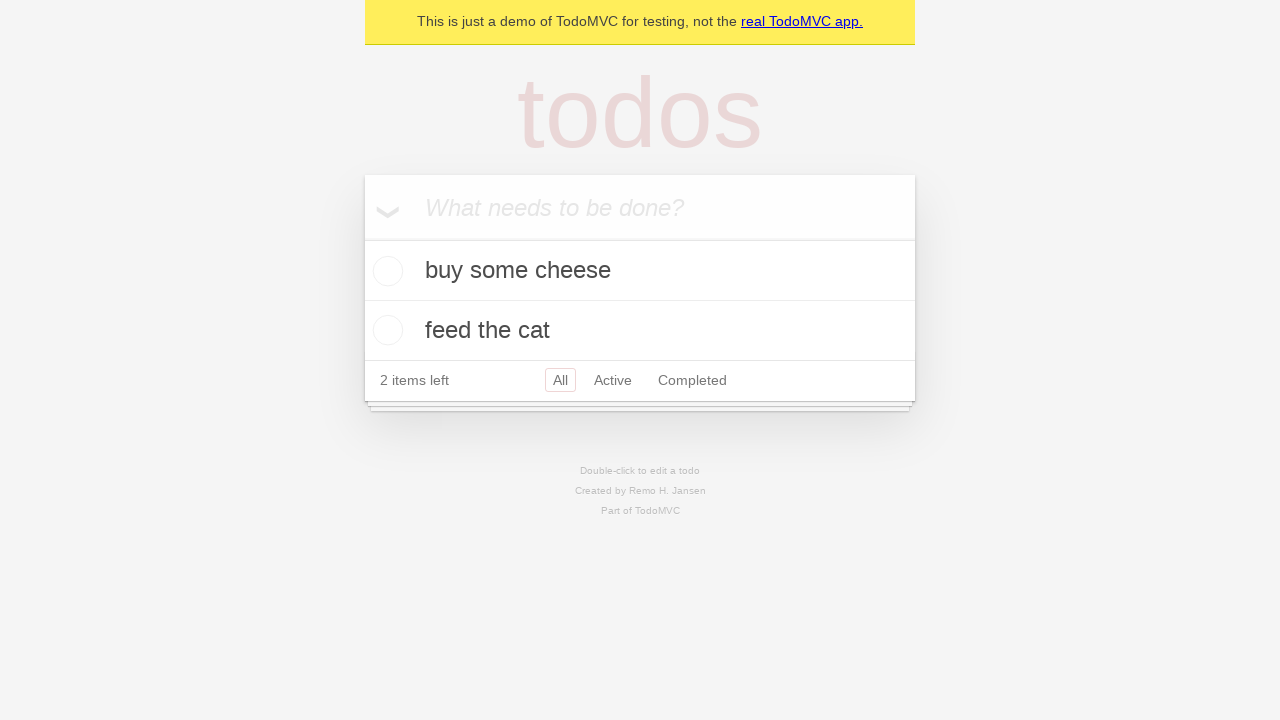

Located first todo item
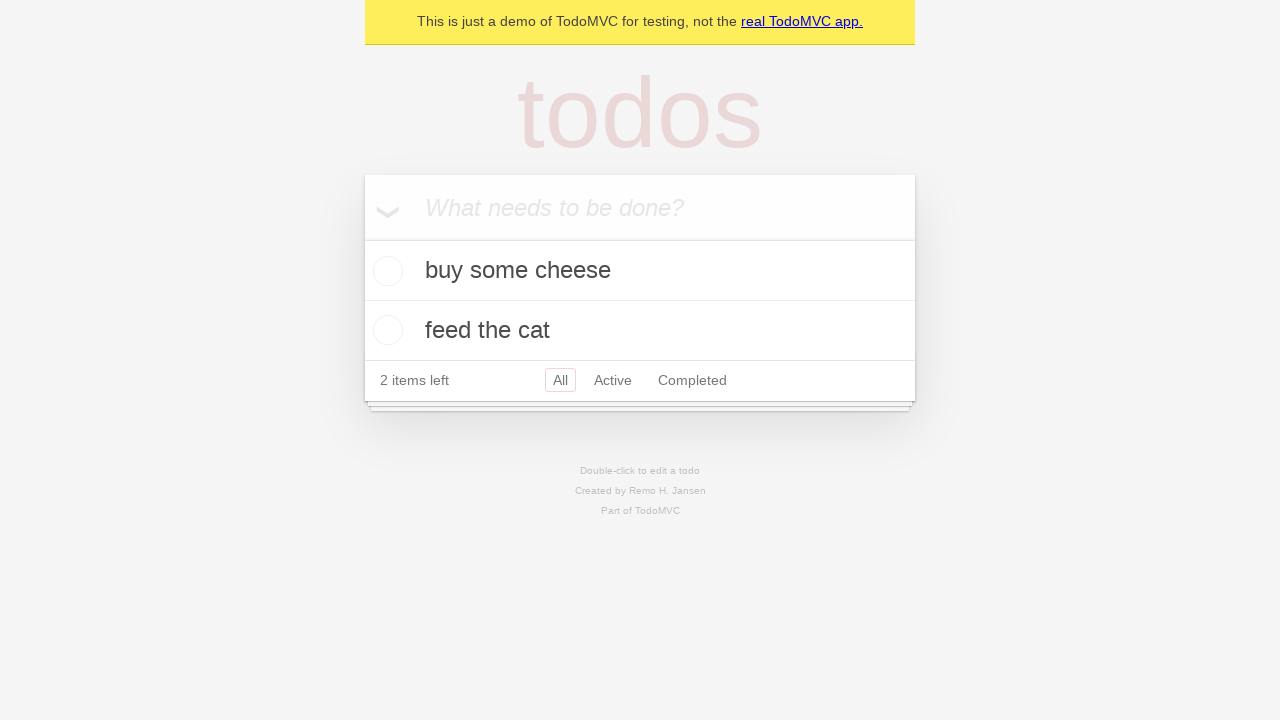

Located checkbox for first todo item
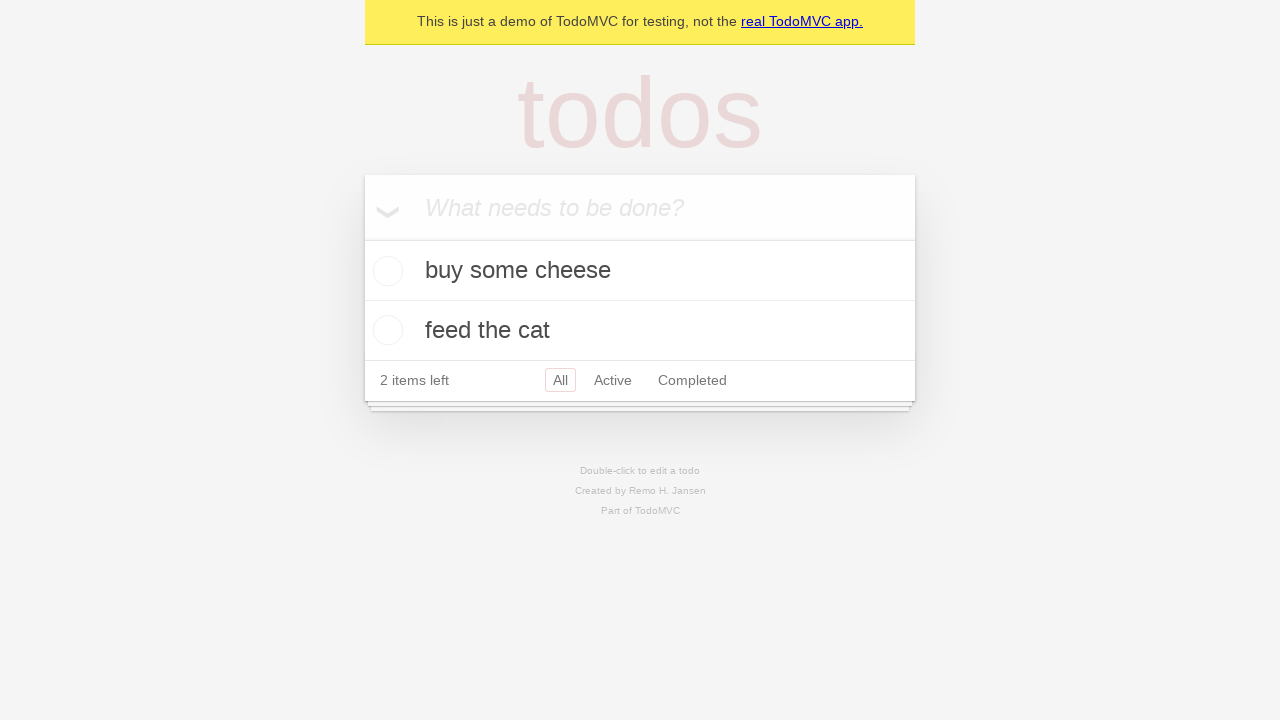

Marked first todo item as complete by checking checkbox at (385, 271) on internal:testid=[data-testid="todo-item"s] >> nth=0 >> internal:role=checkbox
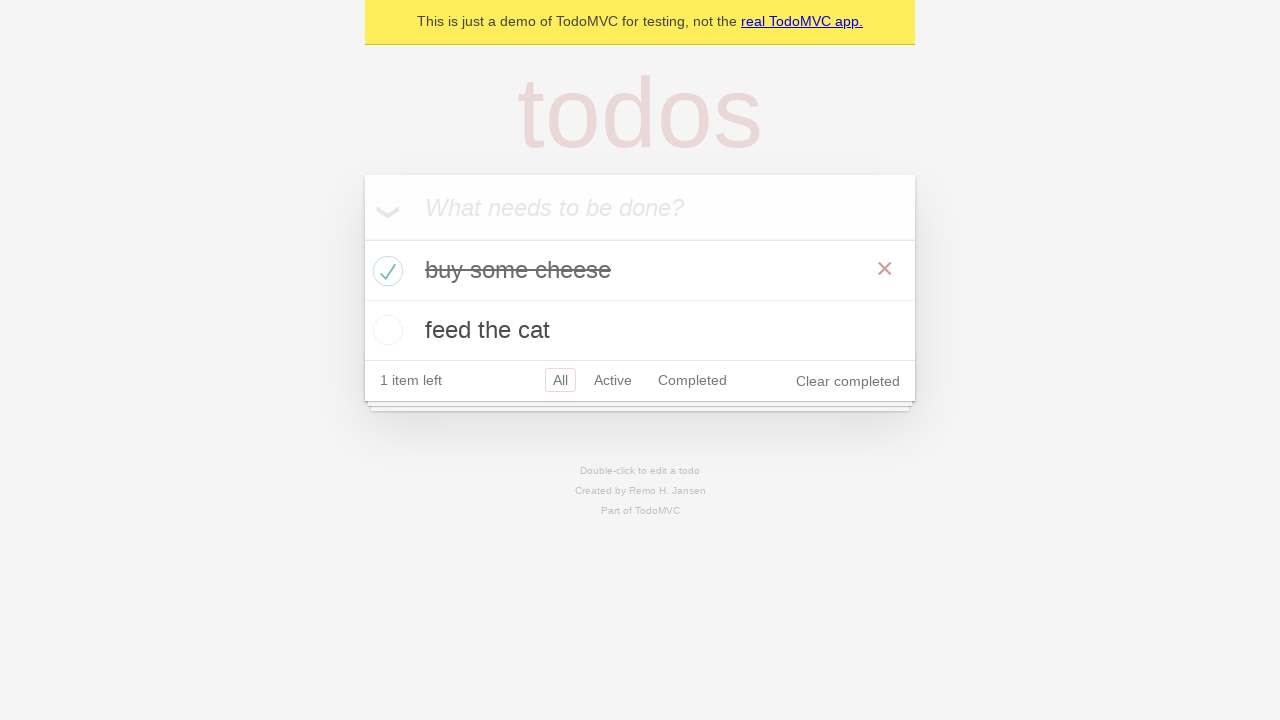

Un-marked first todo item as complete by unchecking checkbox at (385, 271) on internal:testid=[data-testid="todo-item"s] >> nth=0 >> internal:role=checkbox
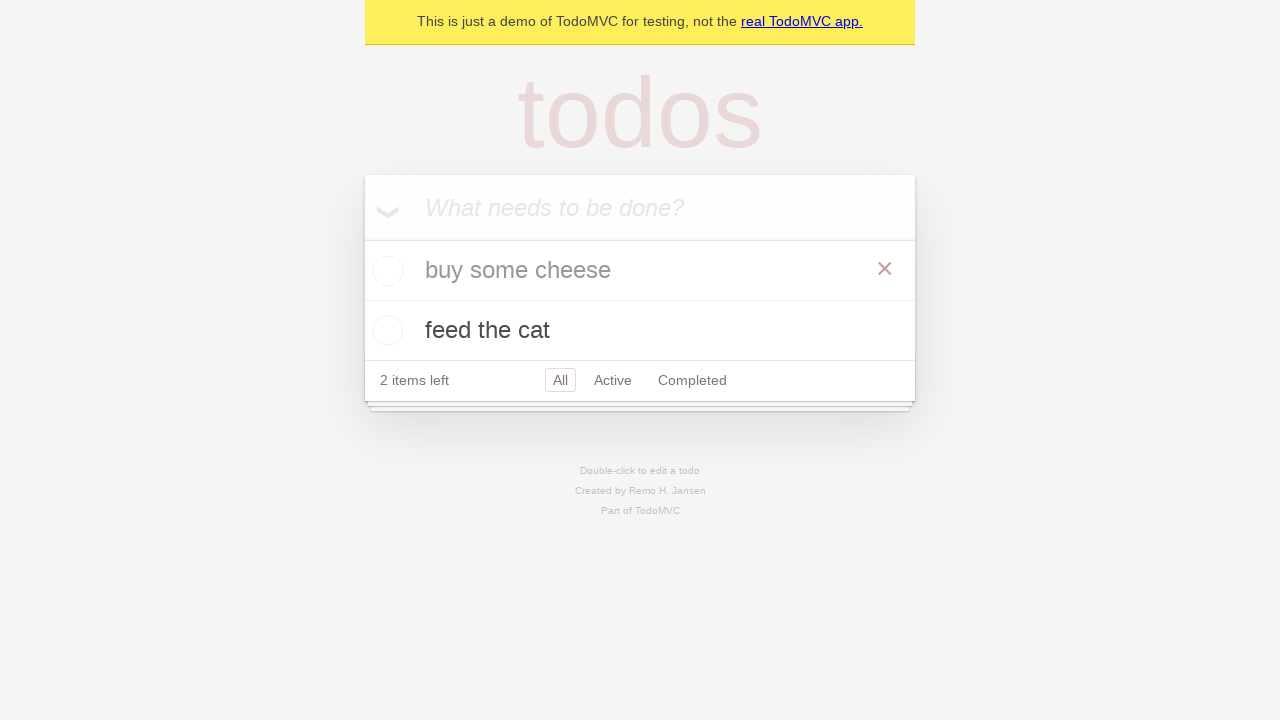

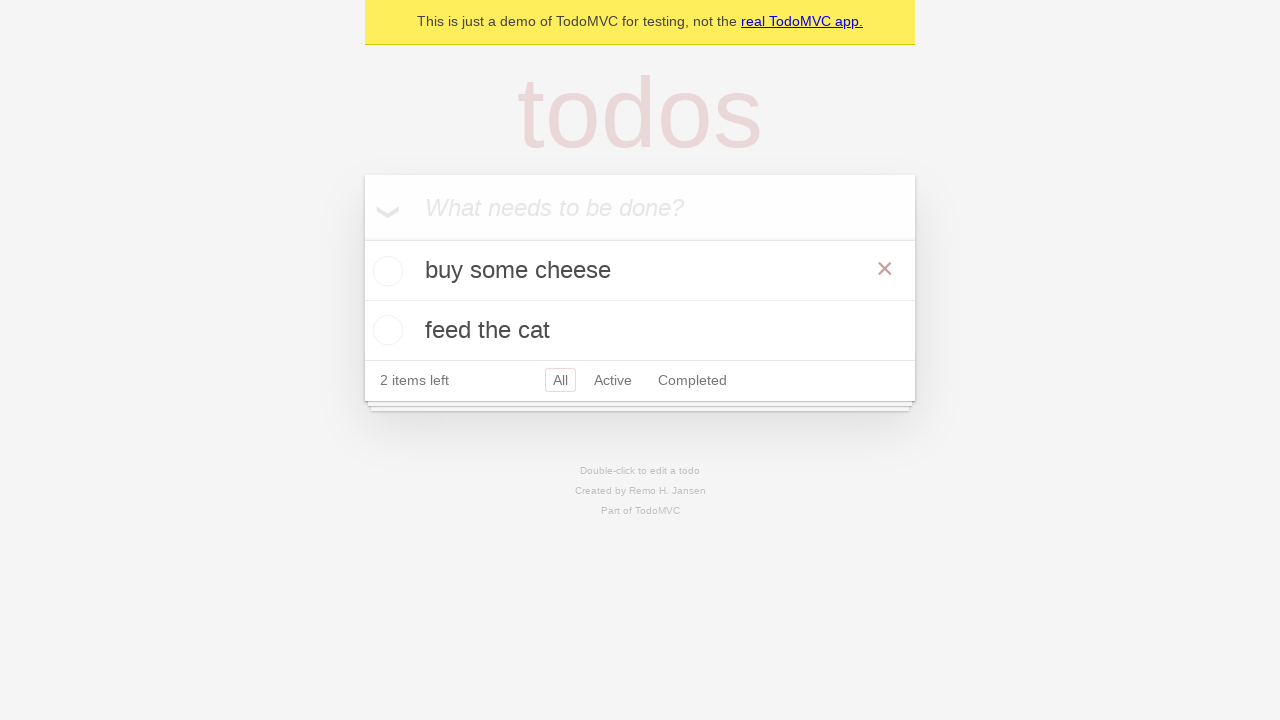